Tests dismissing a JavaScript confirm alert by clicking the second button, dismissing the alert popup, and verifying the result message does not contain "successfuly"

Starting URL: https://testcenter.techproeducation.com/index.php?page=javascript-alerts

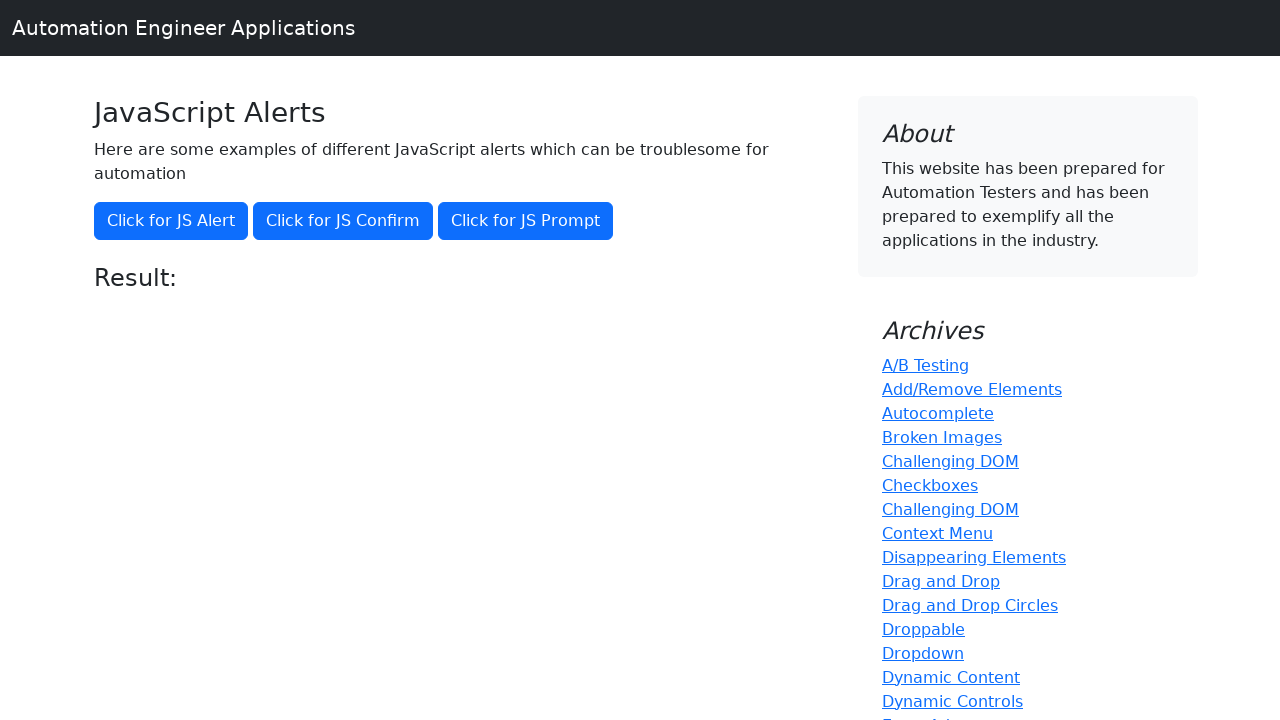

Set up dialog handler to dismiss alerts
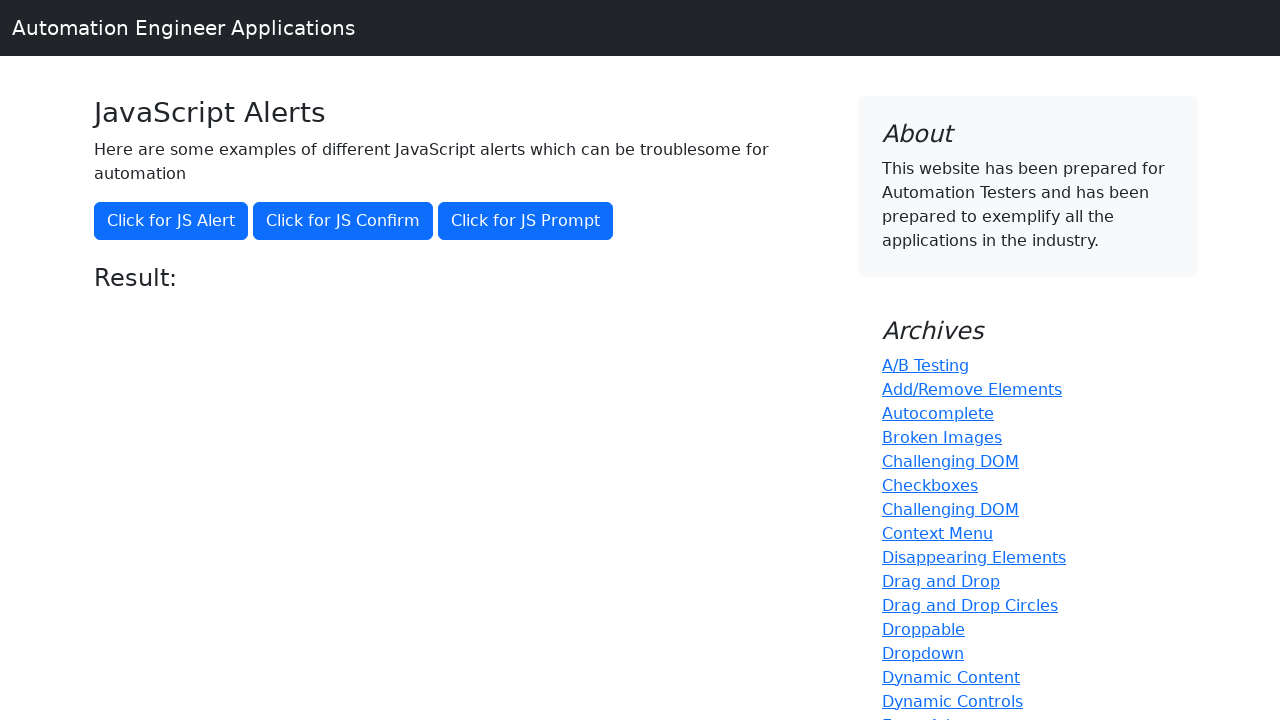

Clicked second button to trigger confirm alert at (343, 221) on xpath=(//button)[2]
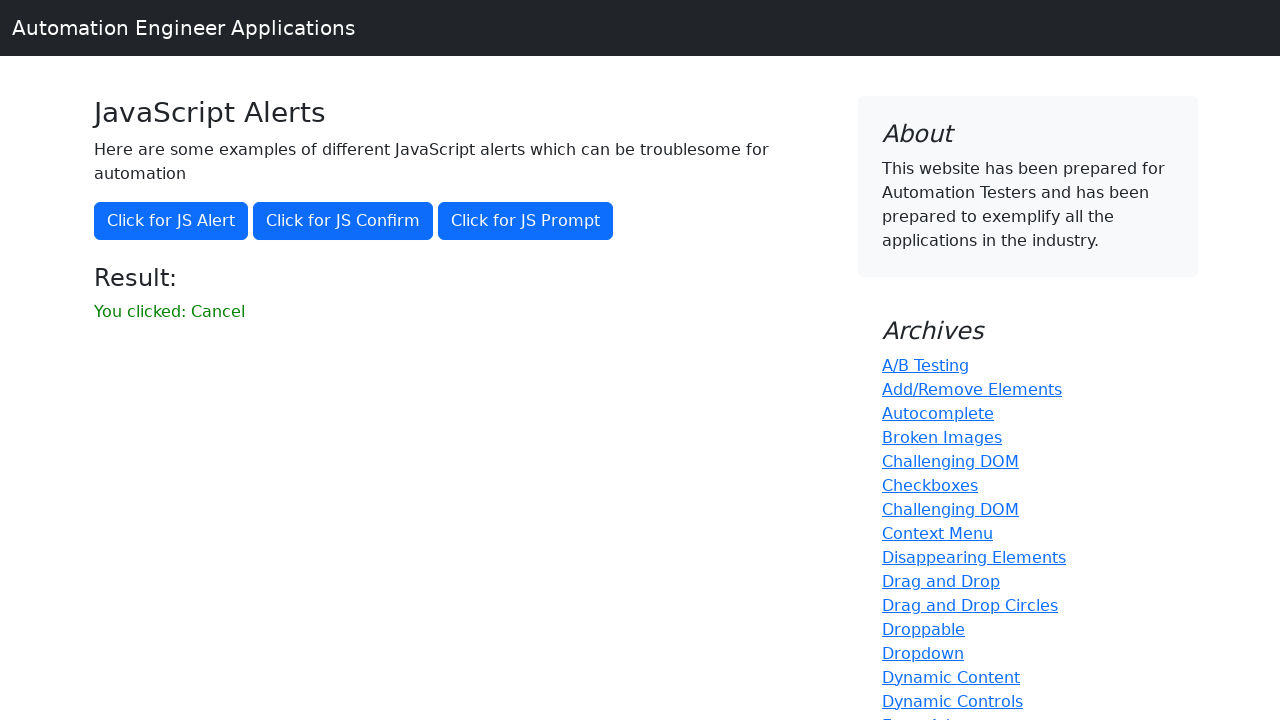

Result message appeared after dismissing alert
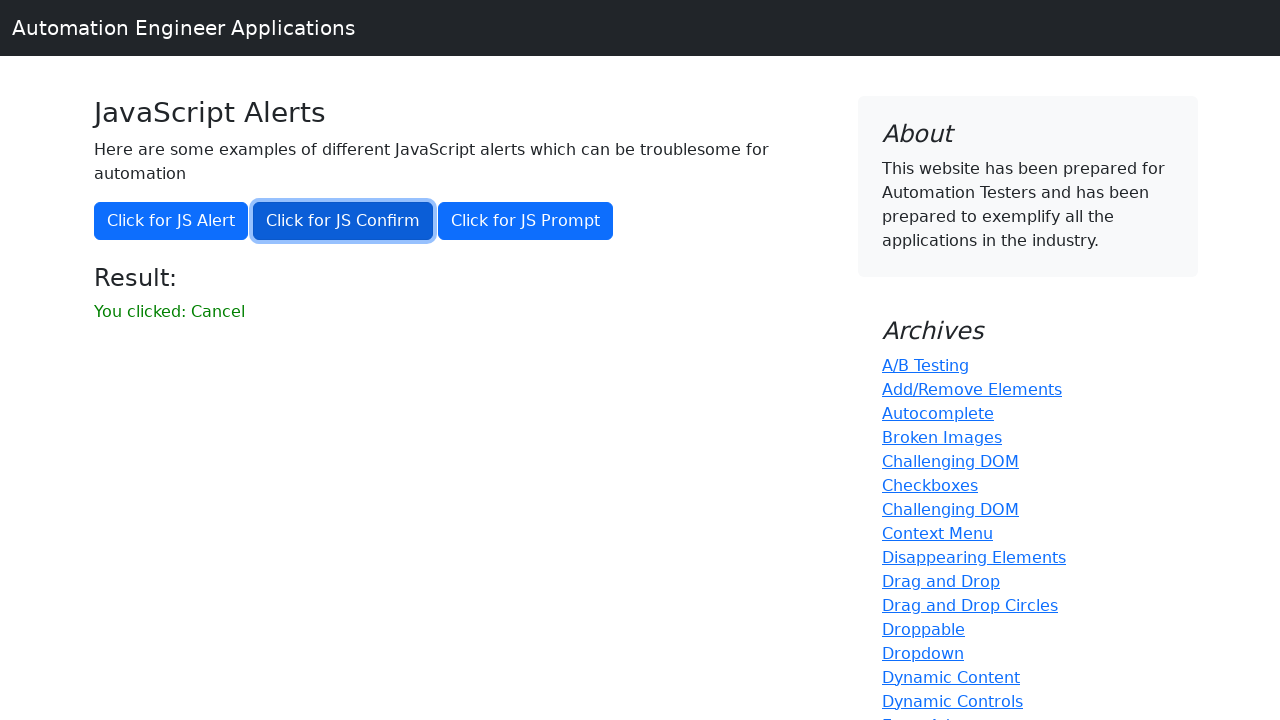

Retrieved result text: 'You clicked: Cancel'
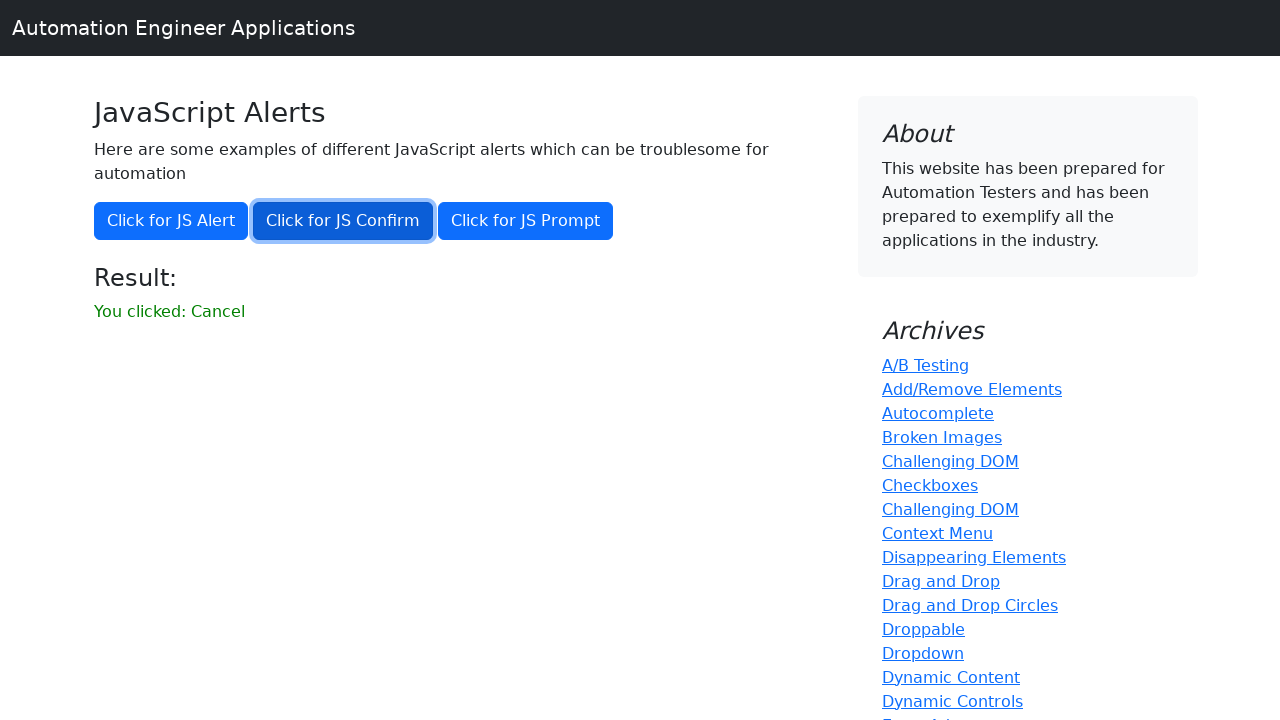

Verified result message does not contain 'successfuly'
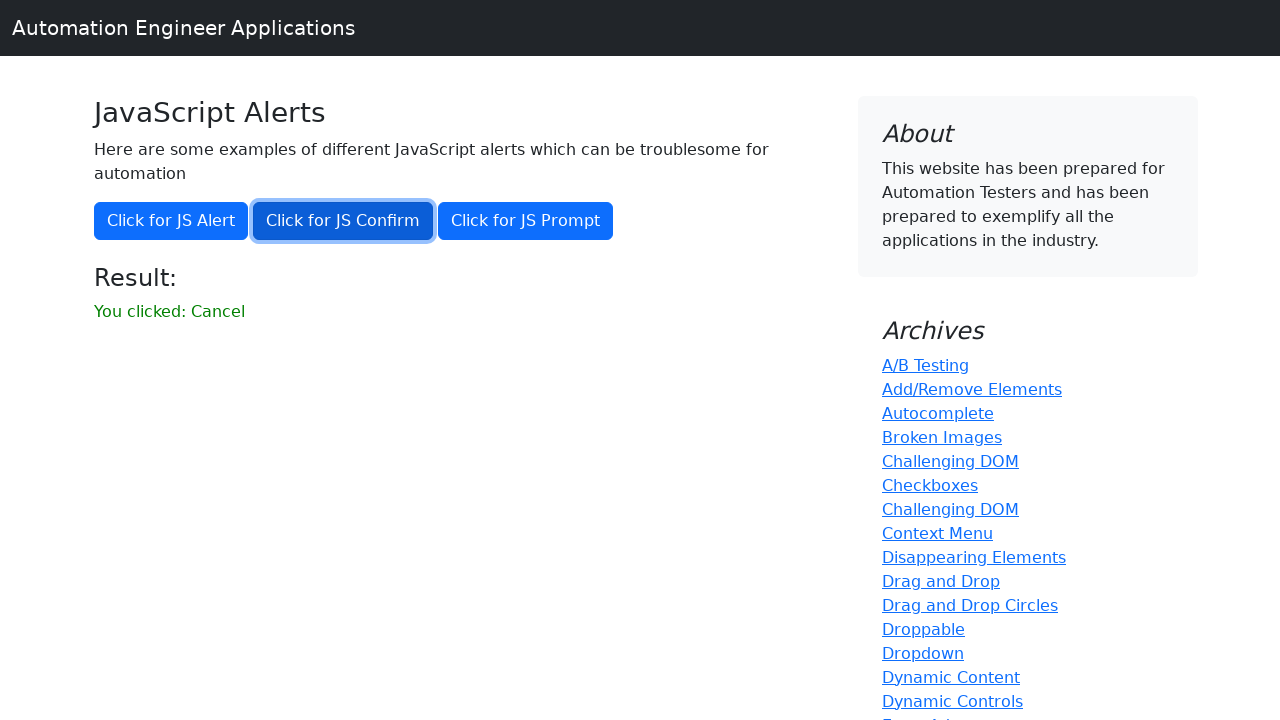

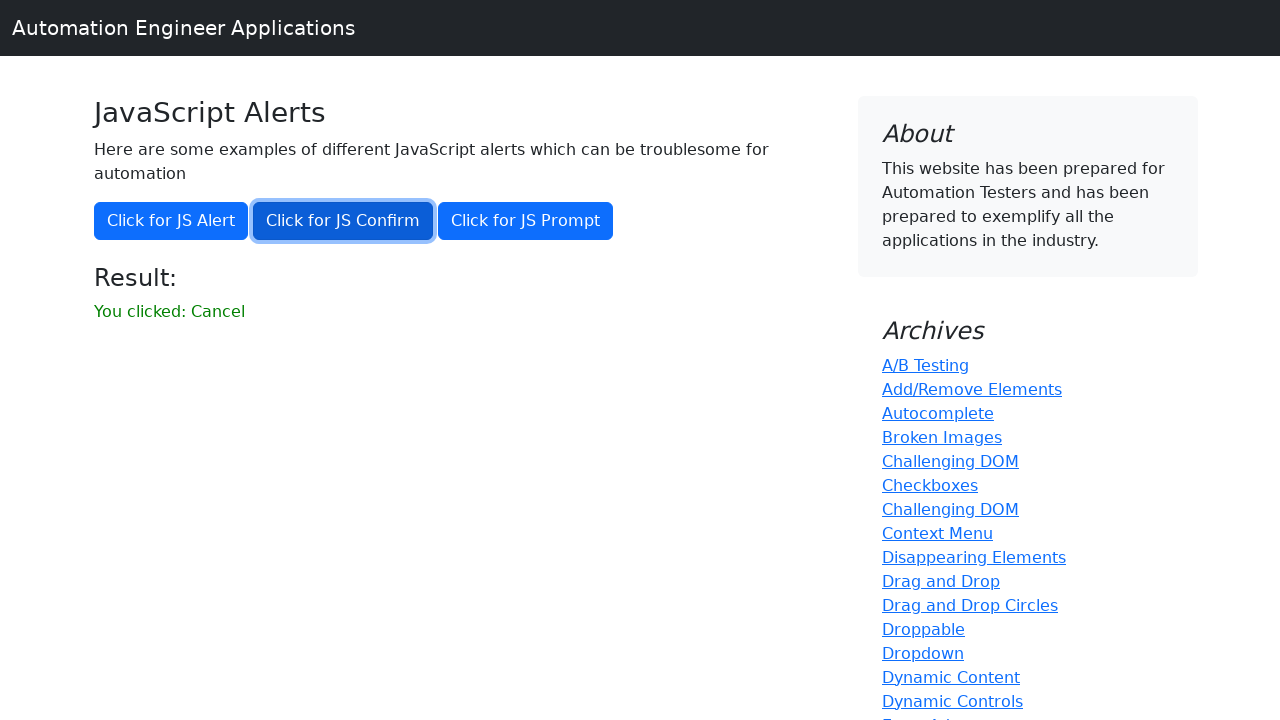